Navigates to WsCube Tech website and locates an image element in the hero section

Starting URL: https://www.wscubetech.com/

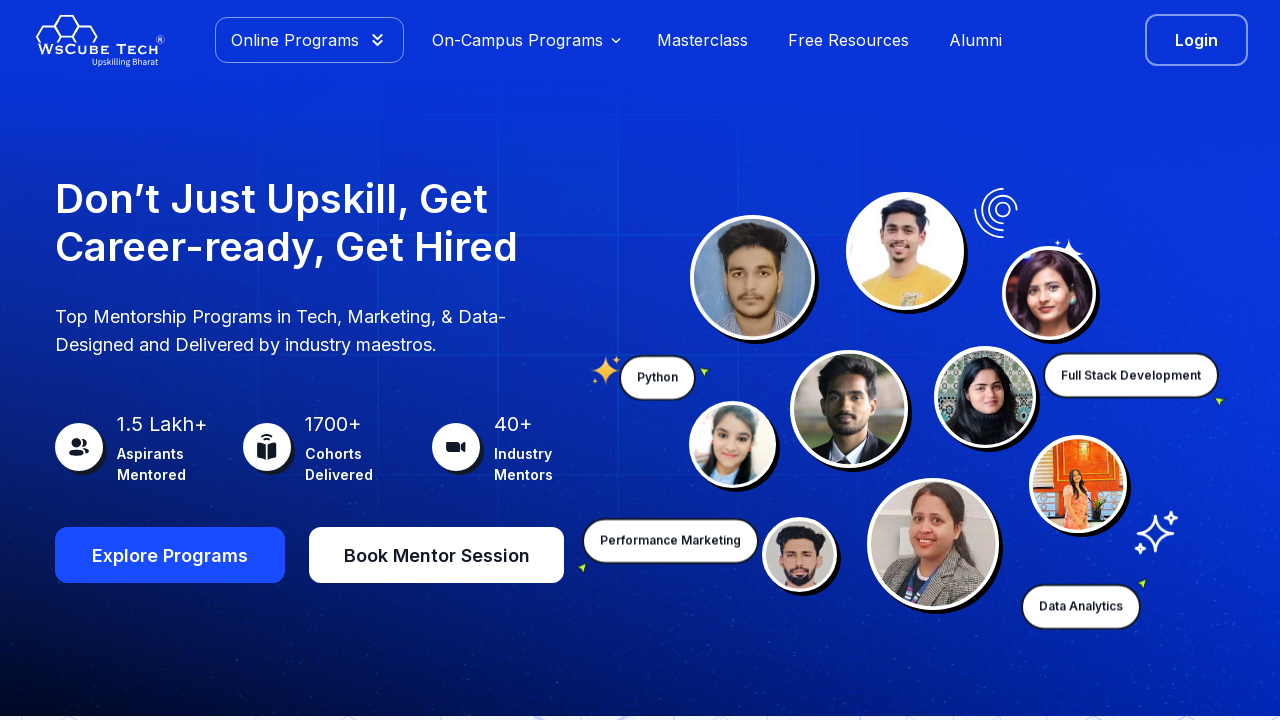

Waited for image element in hero section to be visible
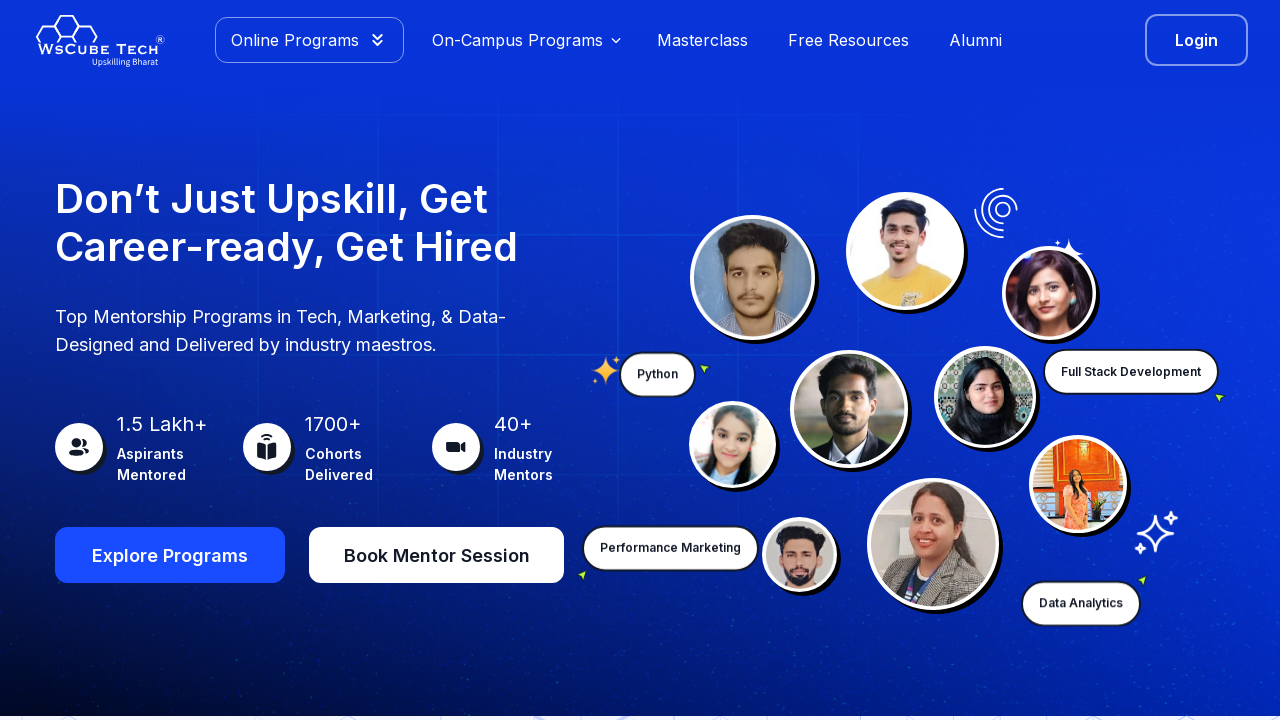

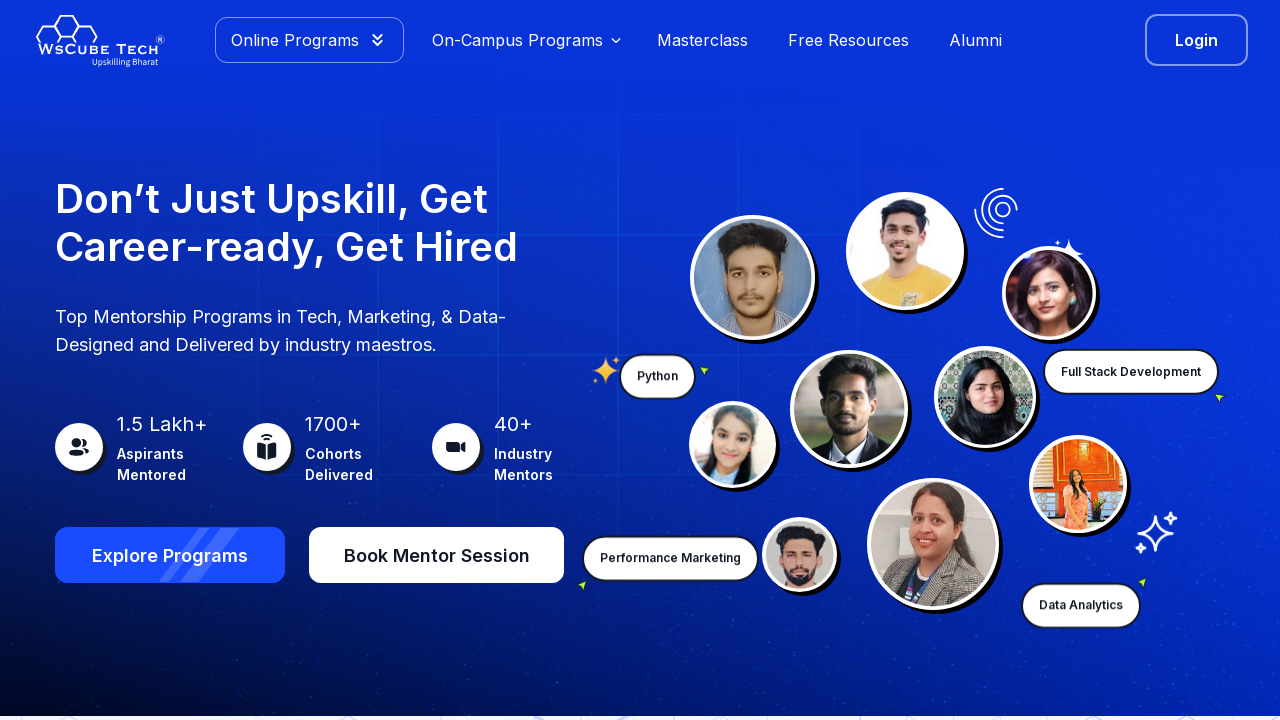